Tests navigation on a Polymer web components shop demo by clicking the "Shop Now" button which is located within shadow DOM elements.

Starting URL: https://shop.polymer-project.org/

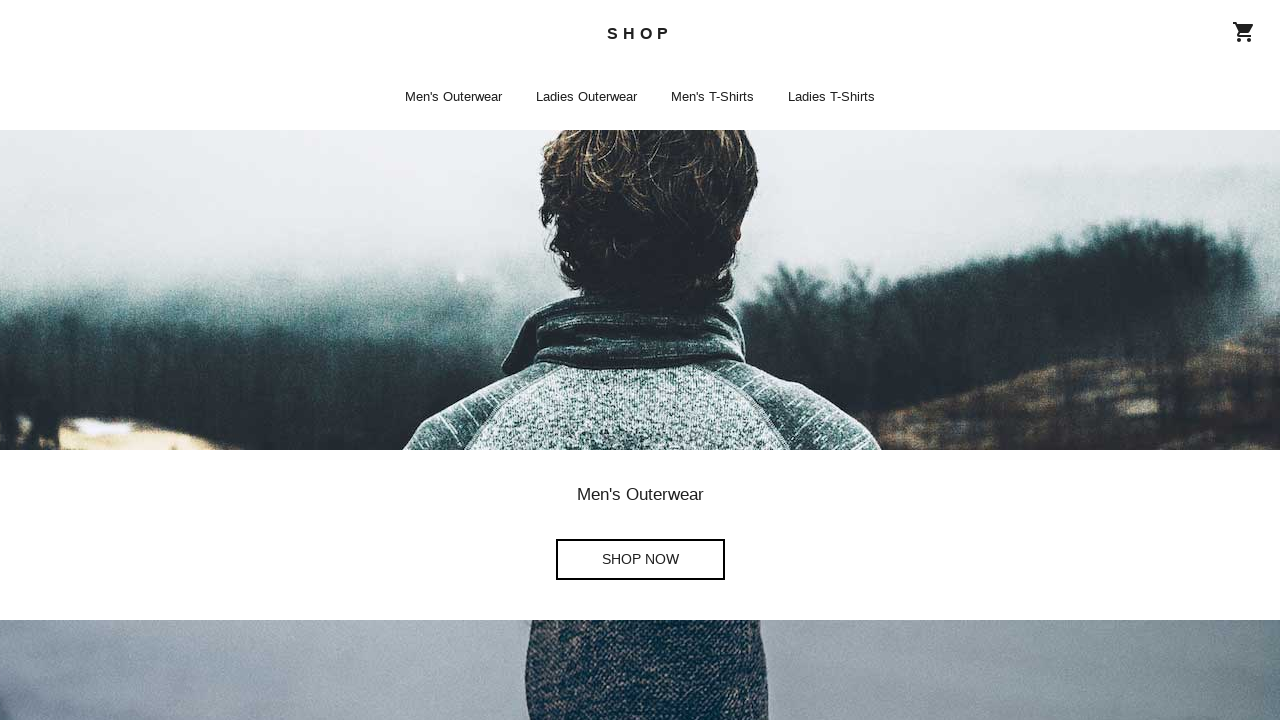

Waited 3 seconds for Polymer components to load
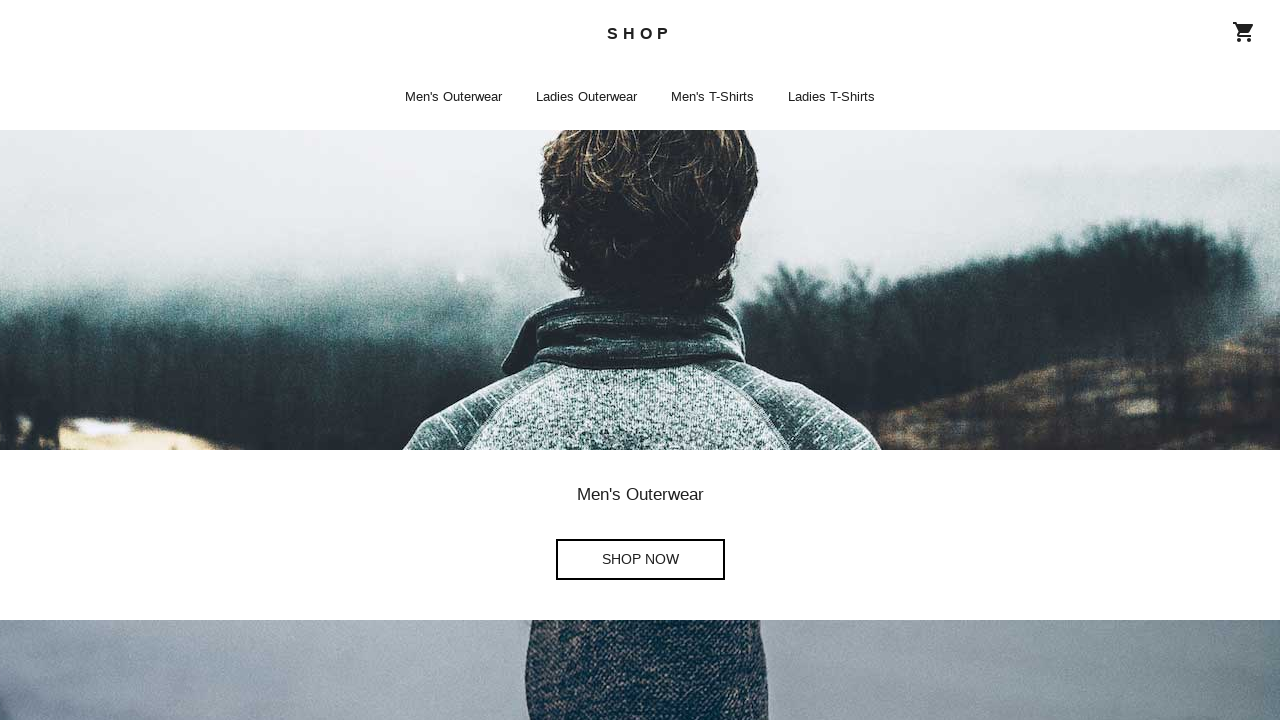

Clicked 'Shop Now' button located within shadow DOM elements
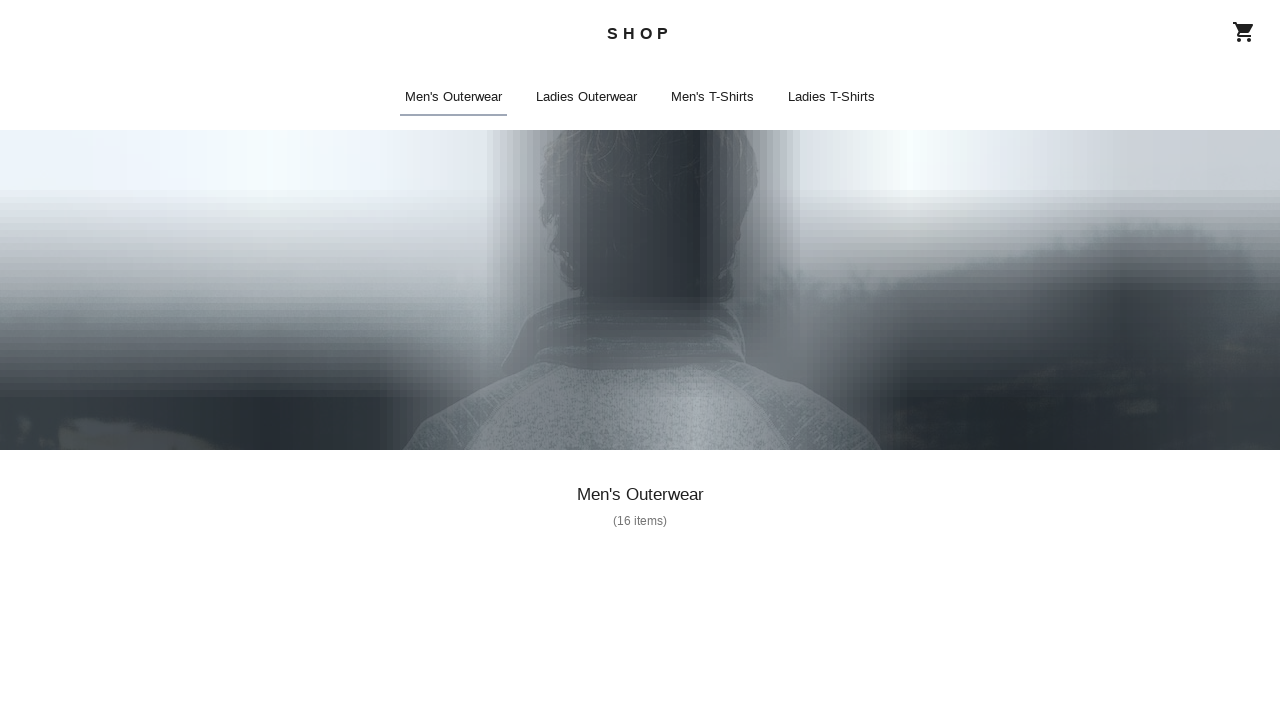

Navigation completed and network became idle
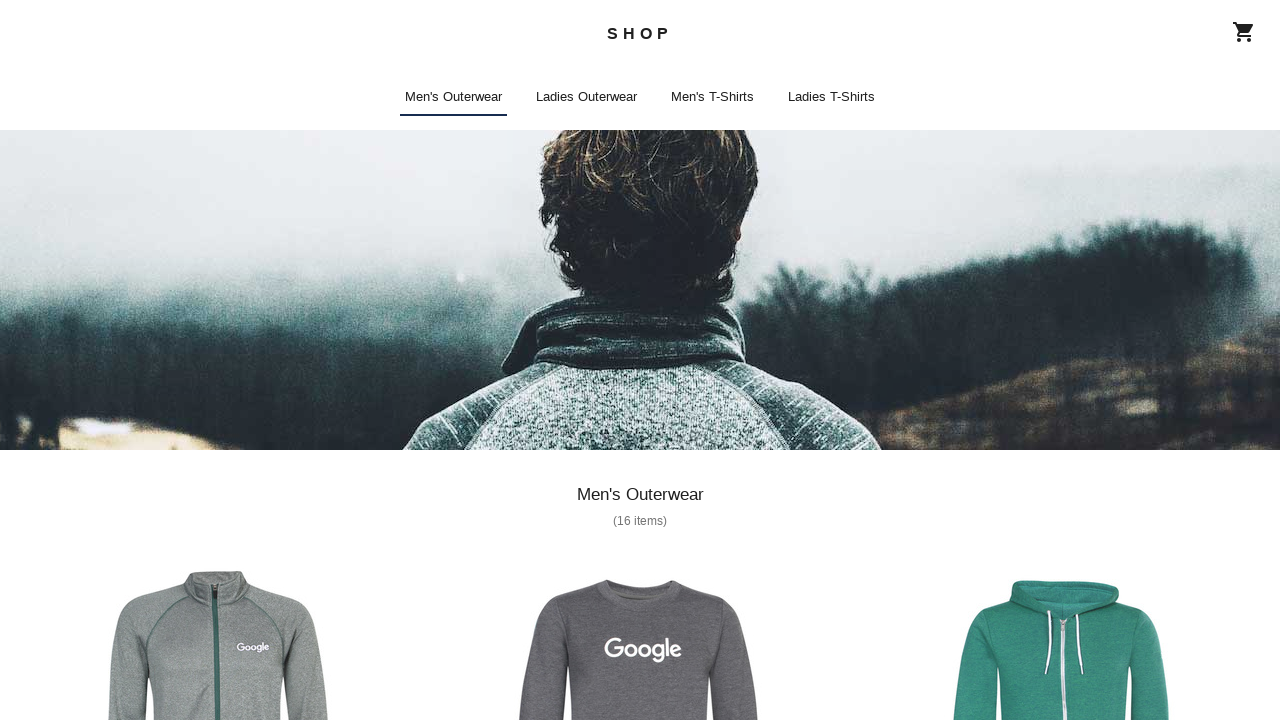

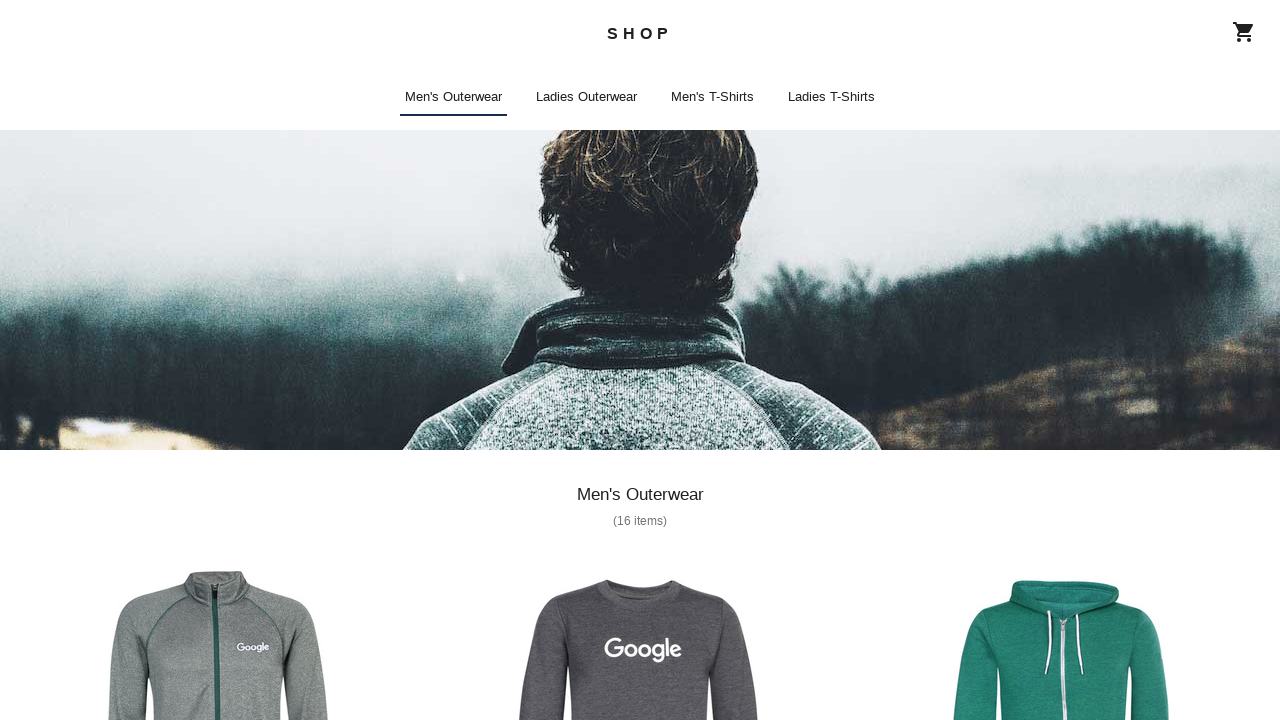